Tests a registration form by filling in personal information fields including name, address, email, phone, gender selection and hobby checkboxes

Starting URL: https://demo.automationtesting.in/Register.html

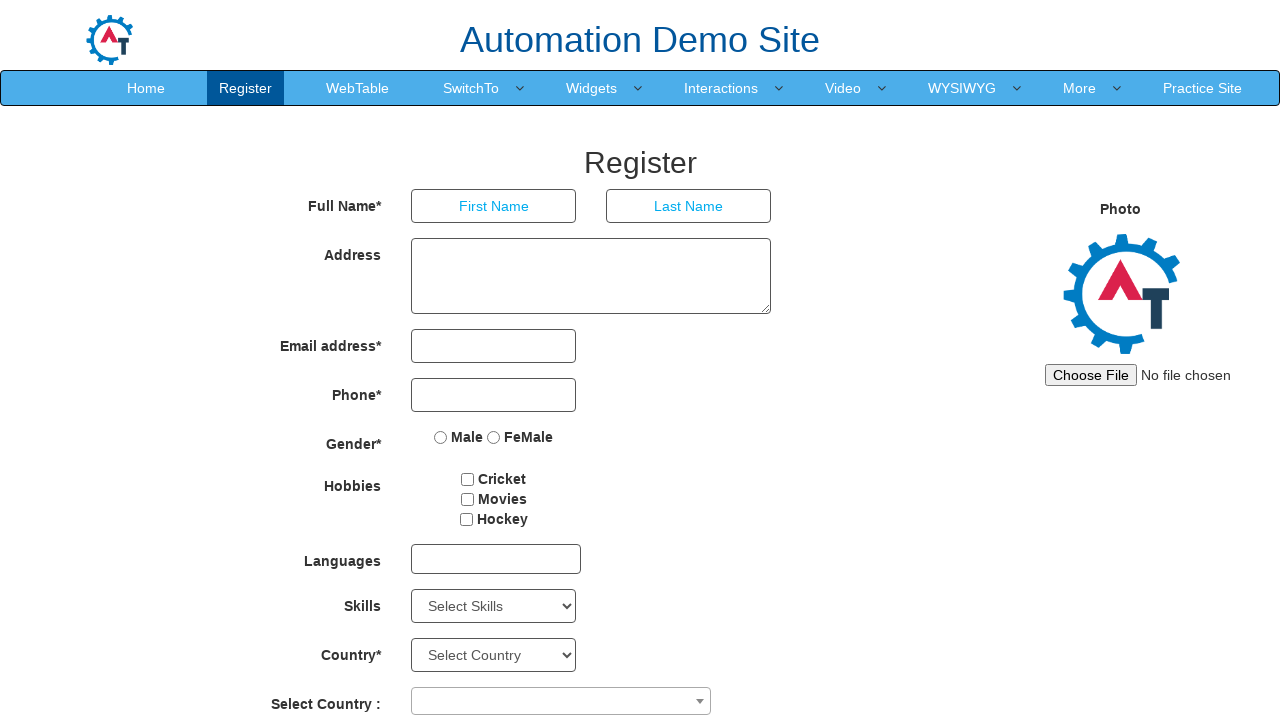

Filled first name field with 'Larissa' on //section[1]//form[1]/div[1]/div[1]/input[1]
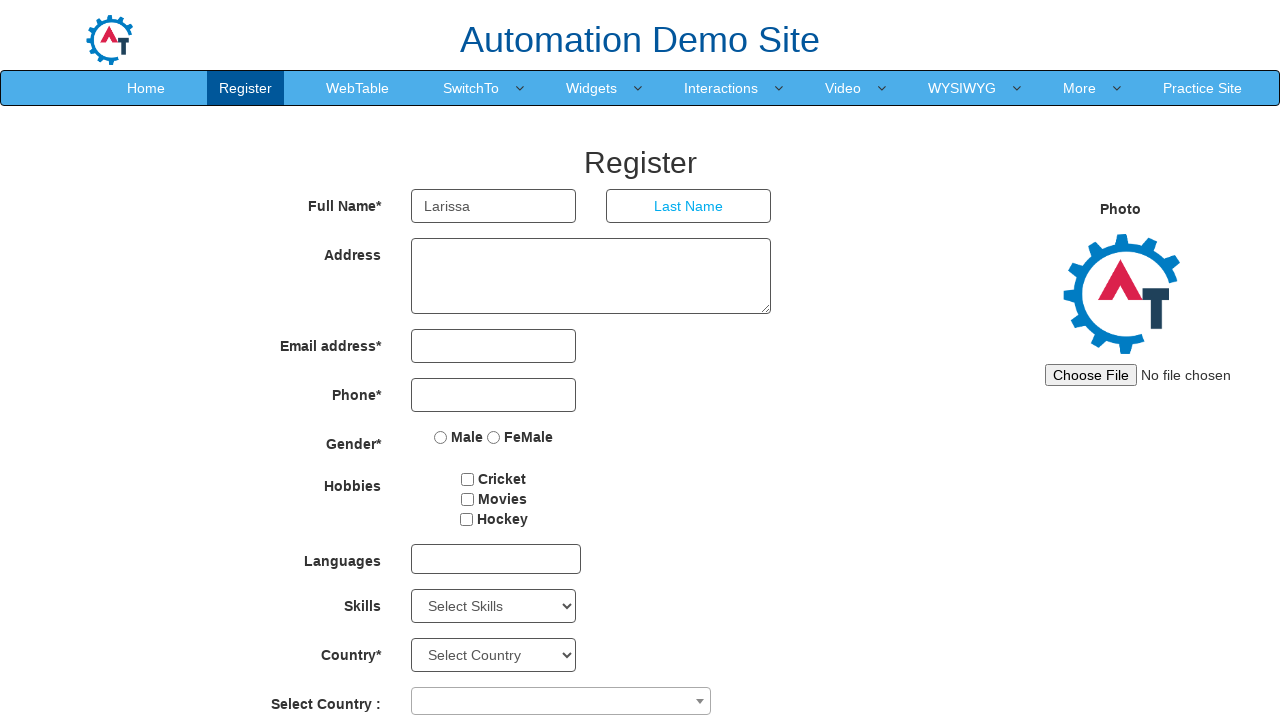

Filled last name field with 'Cabral' on //form[1]/div[1]/div[2]/input[1]
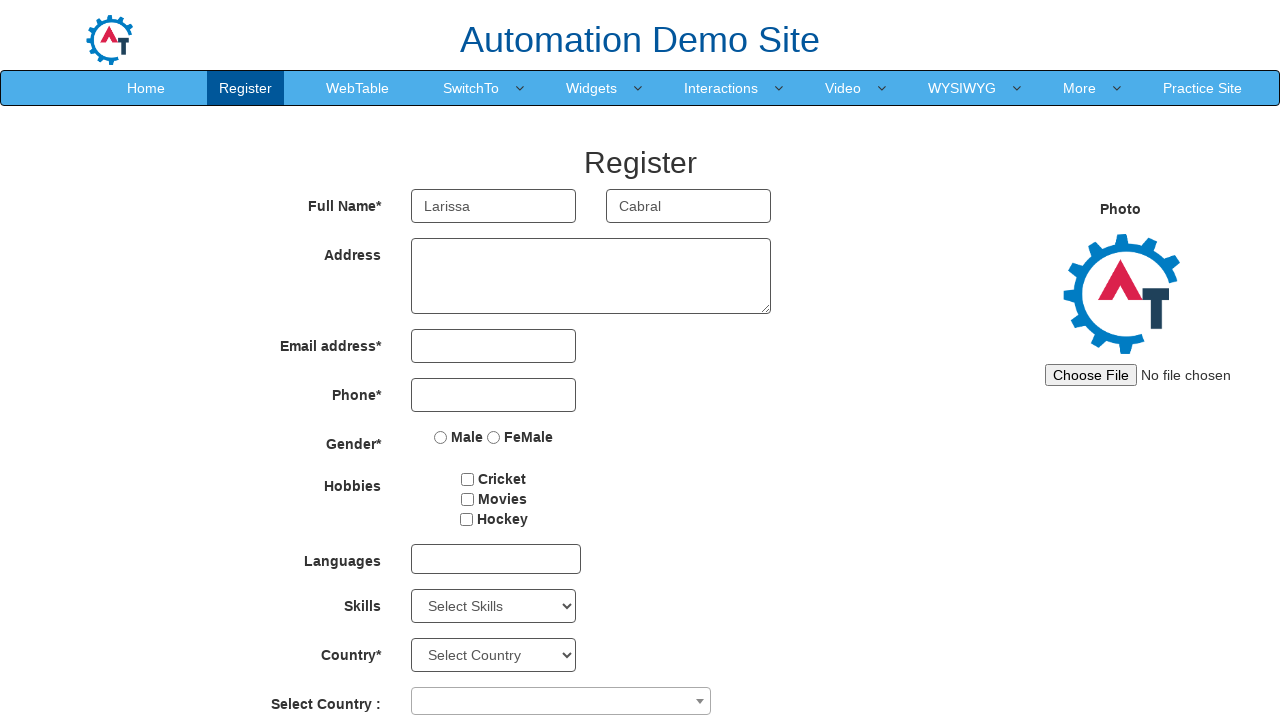

Filled address field with 'Rua dos bobos numero zero' on //form[1]//textarea[1]
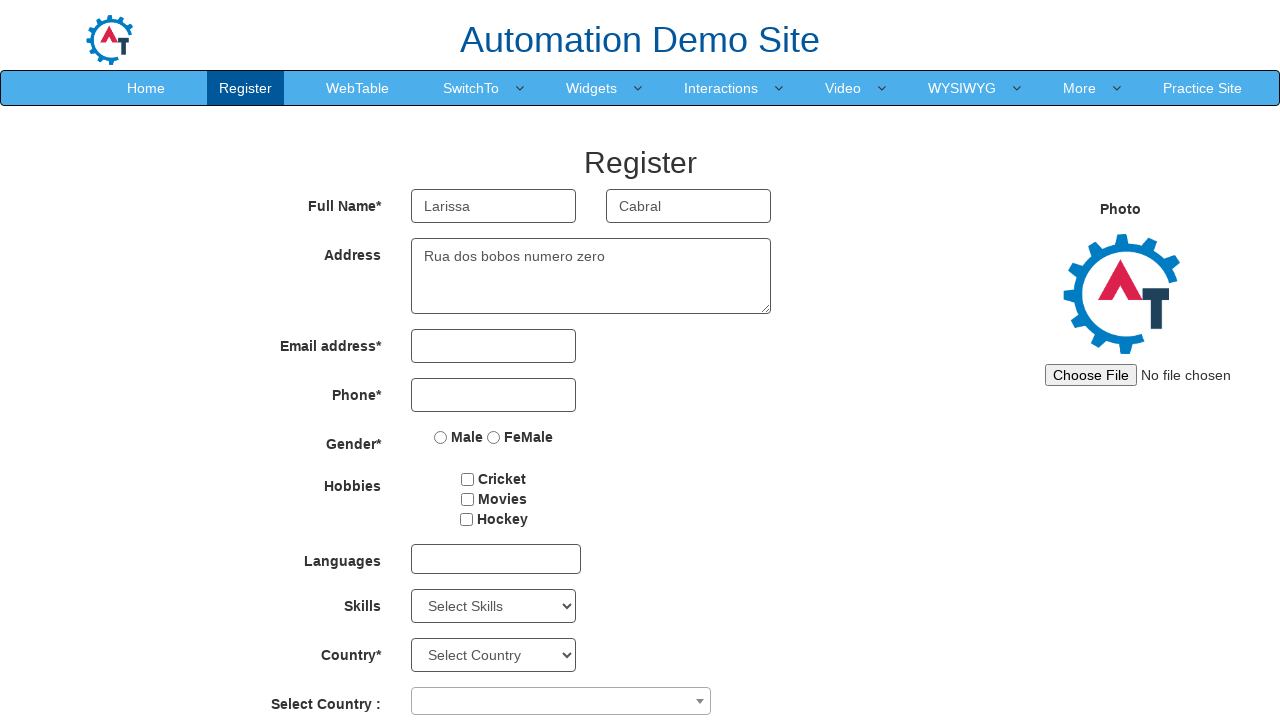

Filled email field with 'teste@teste.com' on //*/form[1]/div[3]//input[1]
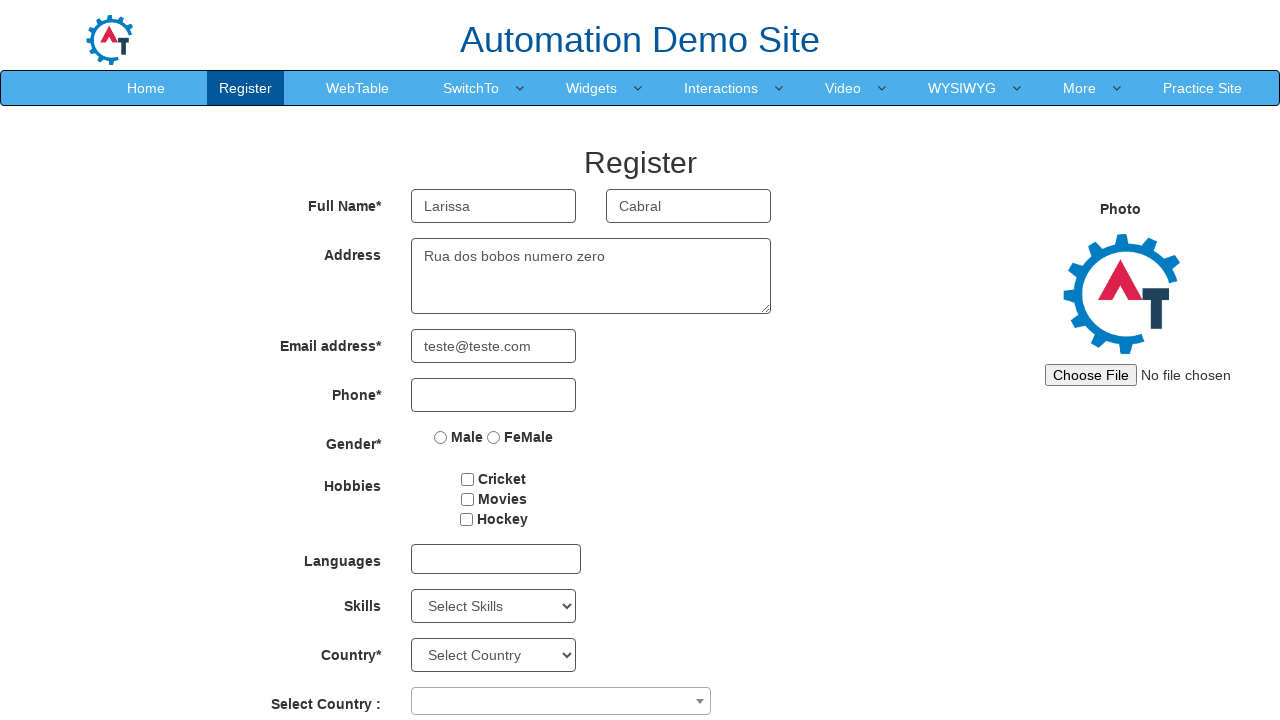

Filled phone number field with '966478951' on //section[1]//form[1]/div[4]//input[1]
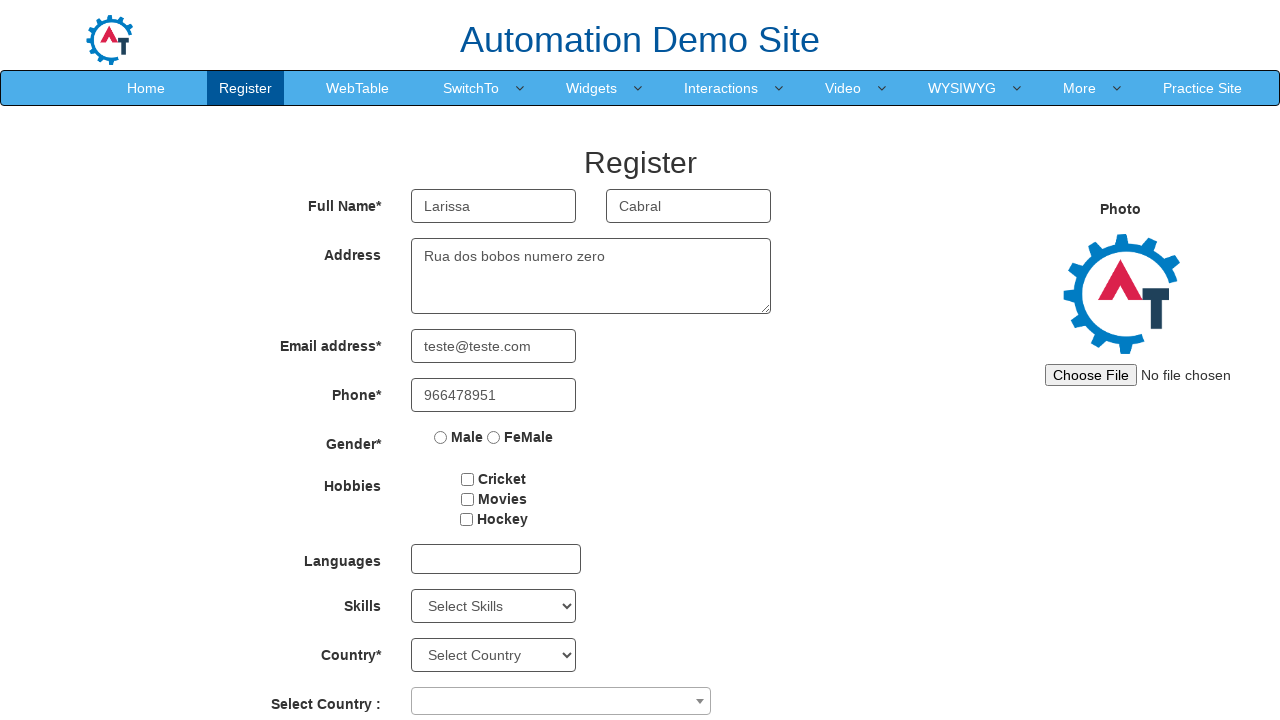

Selected Female gender option at (494, 437) on xpath=//section[@id='section']//form[1]/div[5]/div[1]/label[2]/input[1]
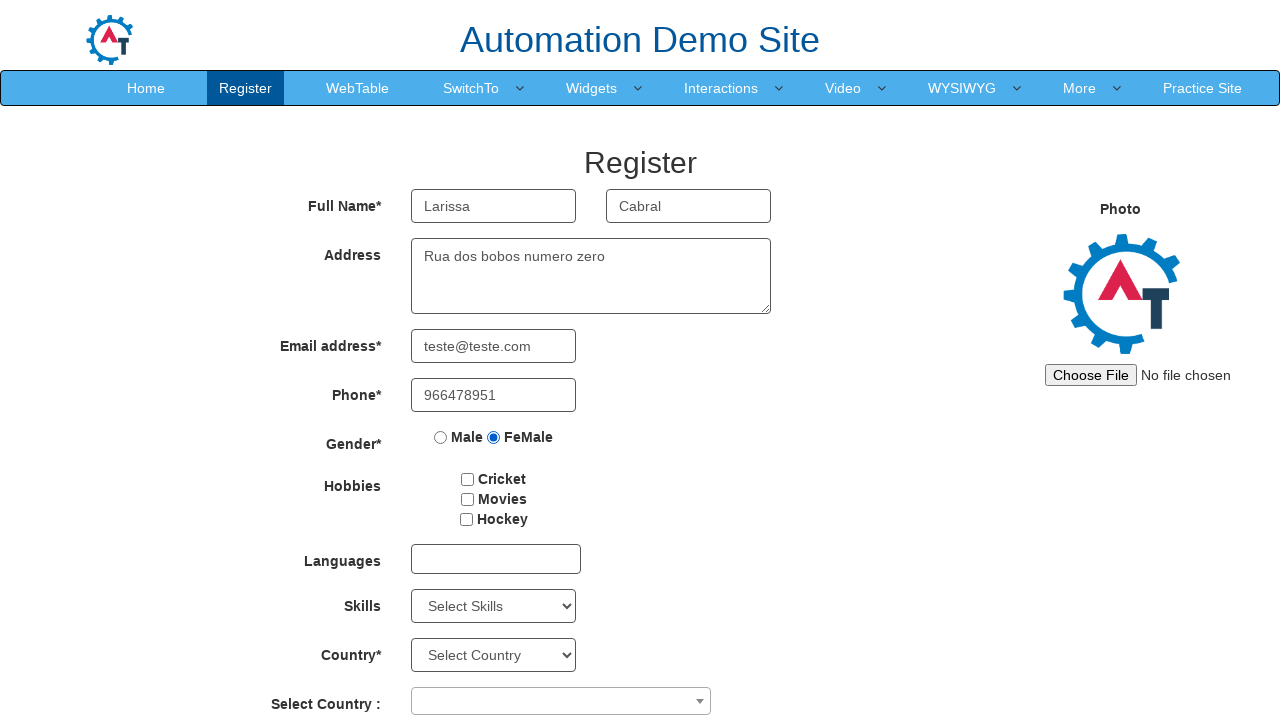

Clicked Movies hobby checkbox at (467, 499) on xpath=//input[@id='checkbox2']
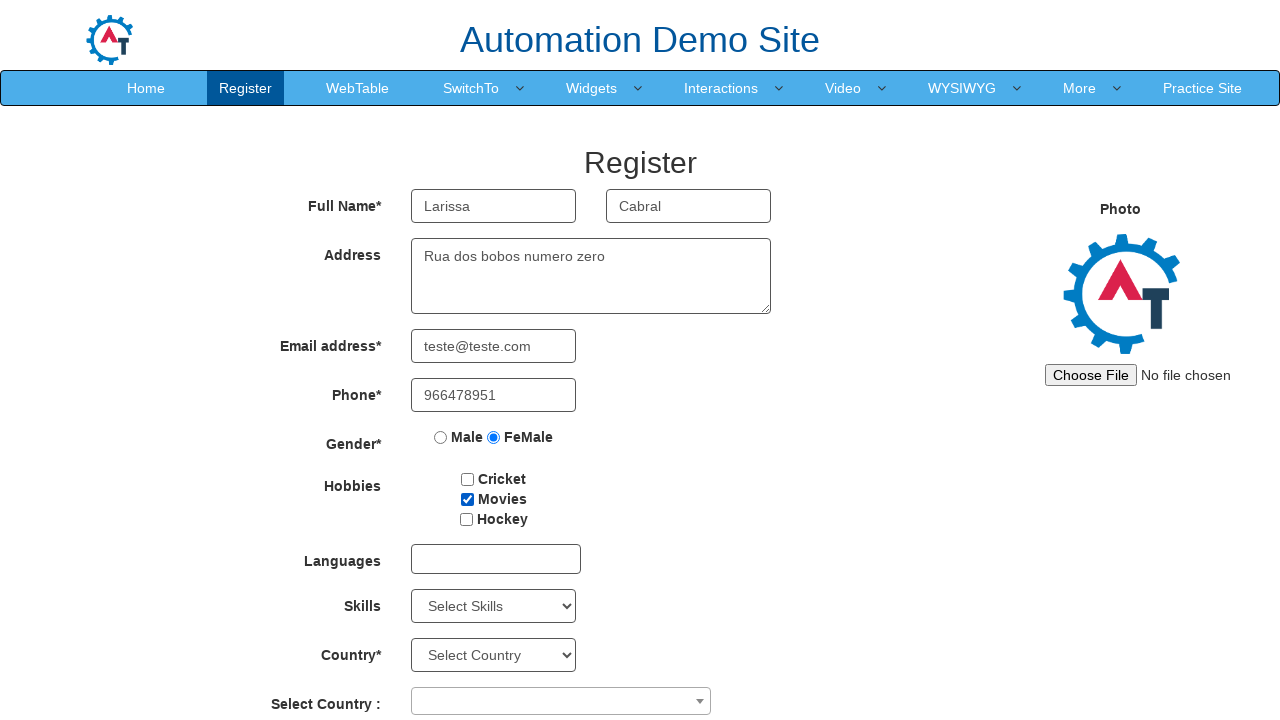

Verified Movies checkbox is selected
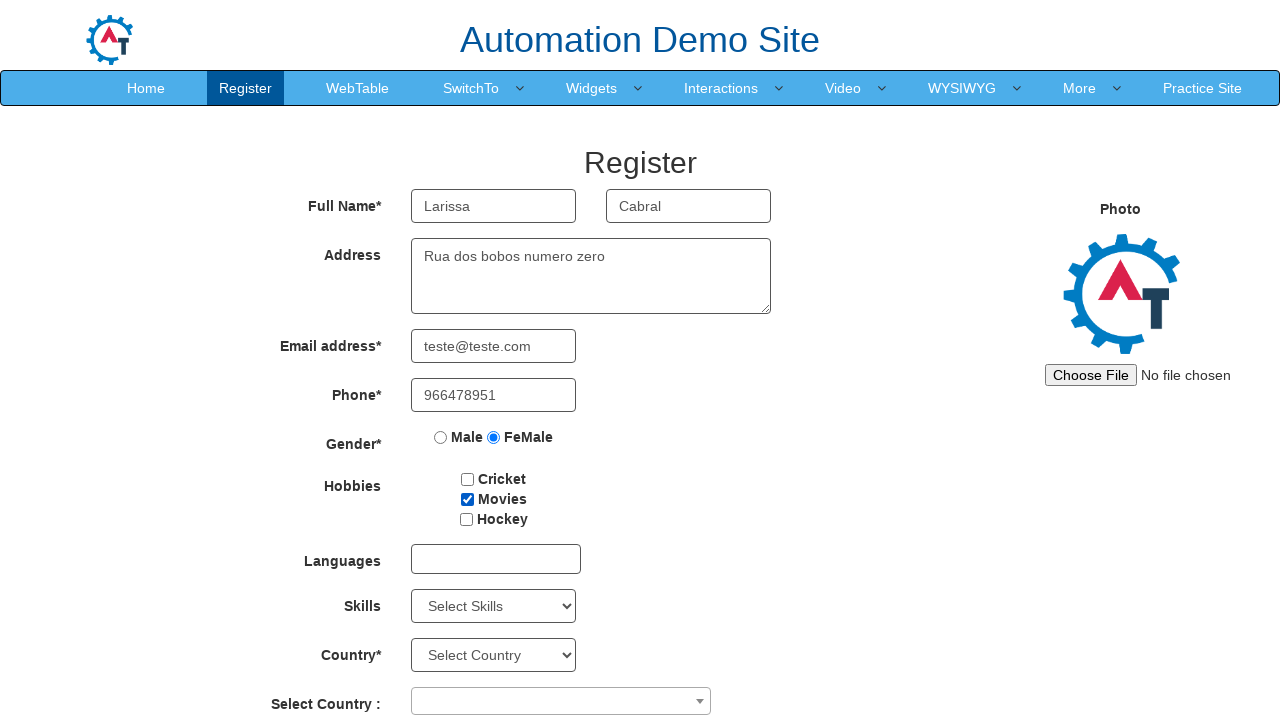

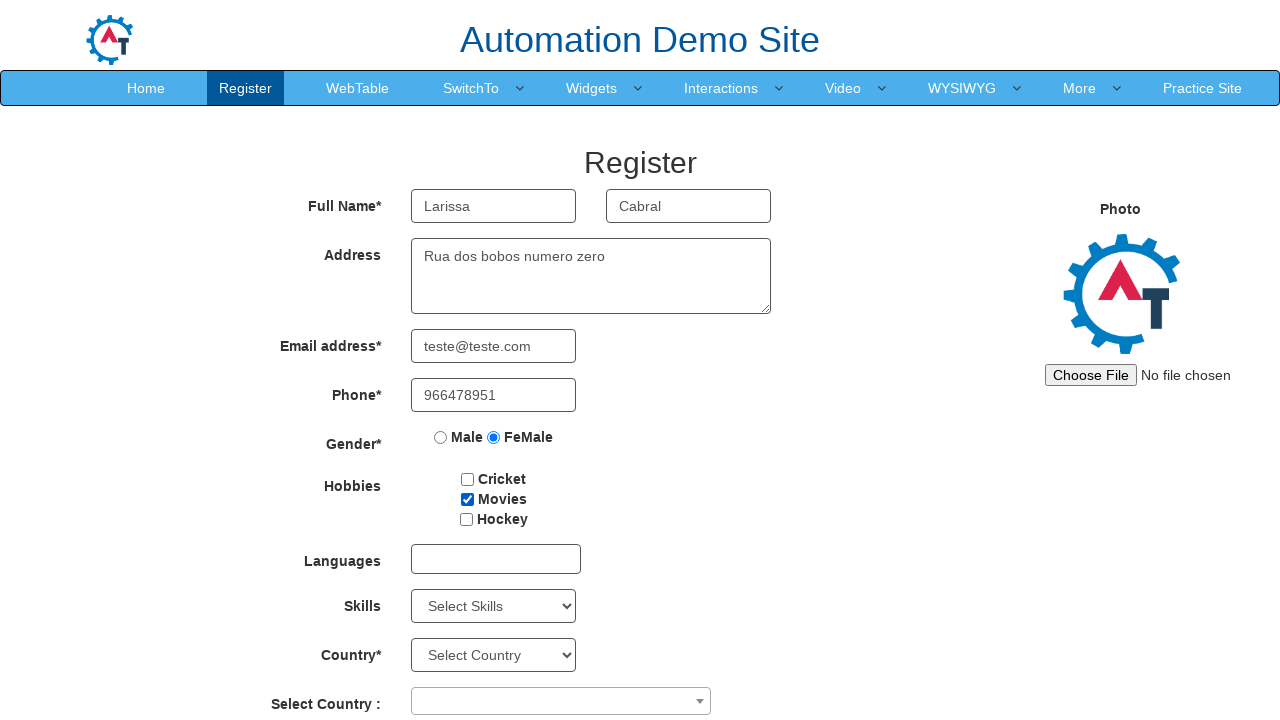